Tests that new todo items are appended to the bottom of the list and the counter shows correct count

Starting URL: https://demo.playwright.dev/todomvc

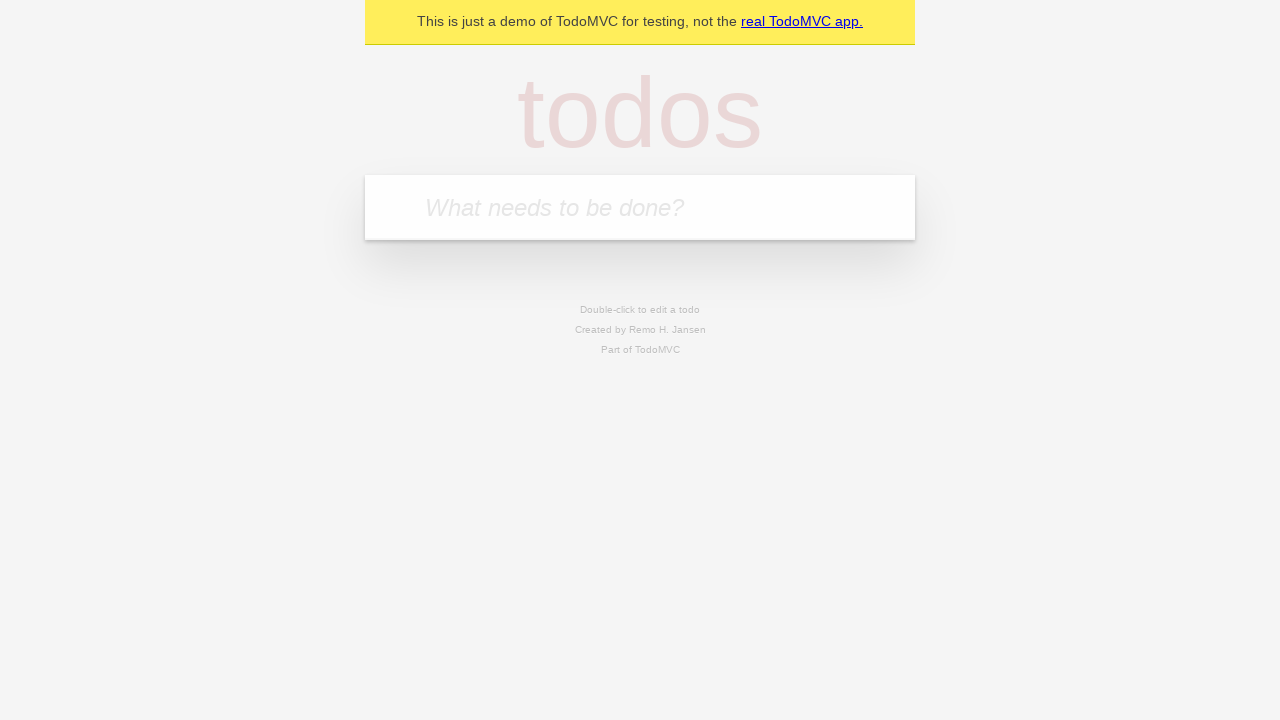

Located the new todo input field
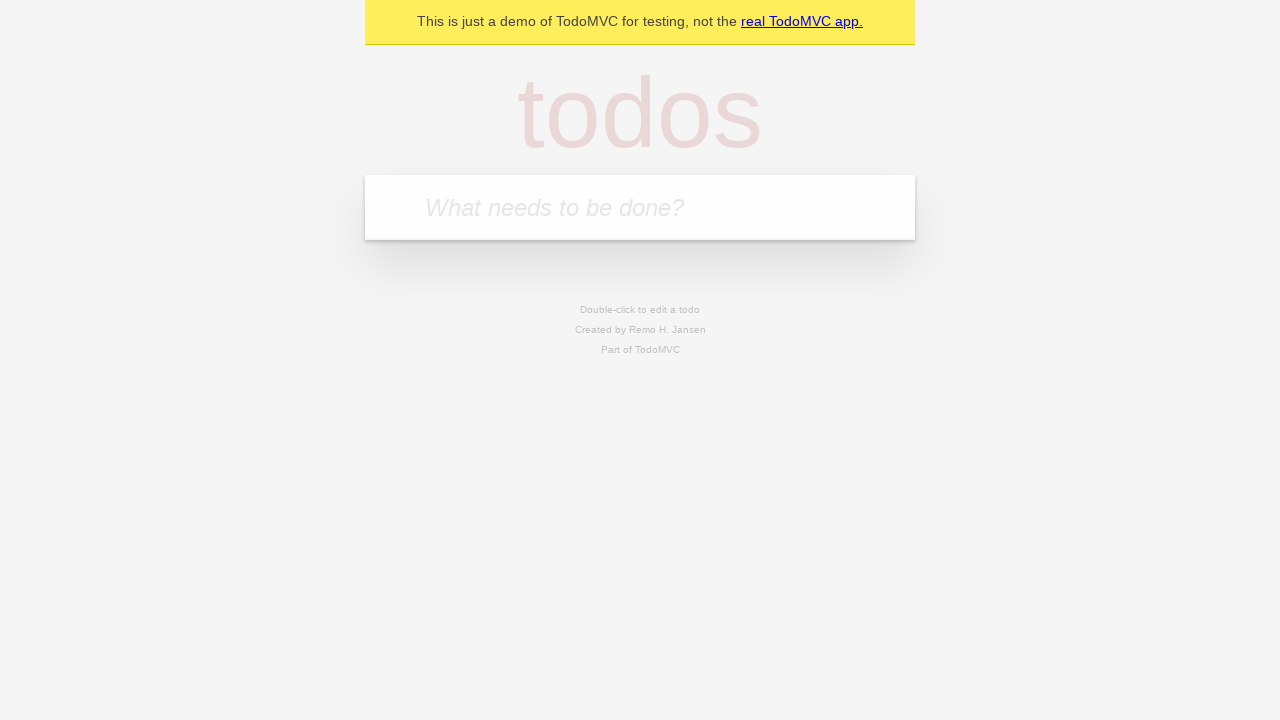

Filled input with 'buy some cheese' on internal:attr=[placeholder="What needs to be done?"i]
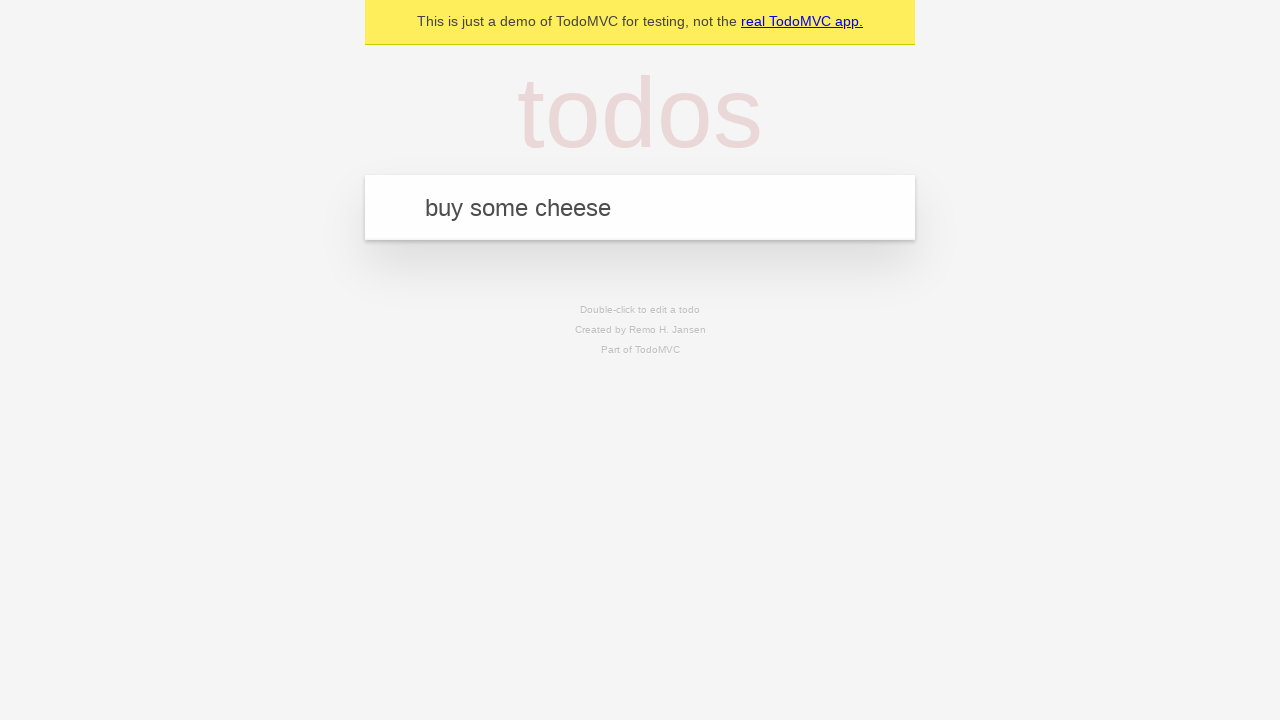

Pressed Enter to add first todo item on internal:attr=[placeholder="What needs to be done?"i]
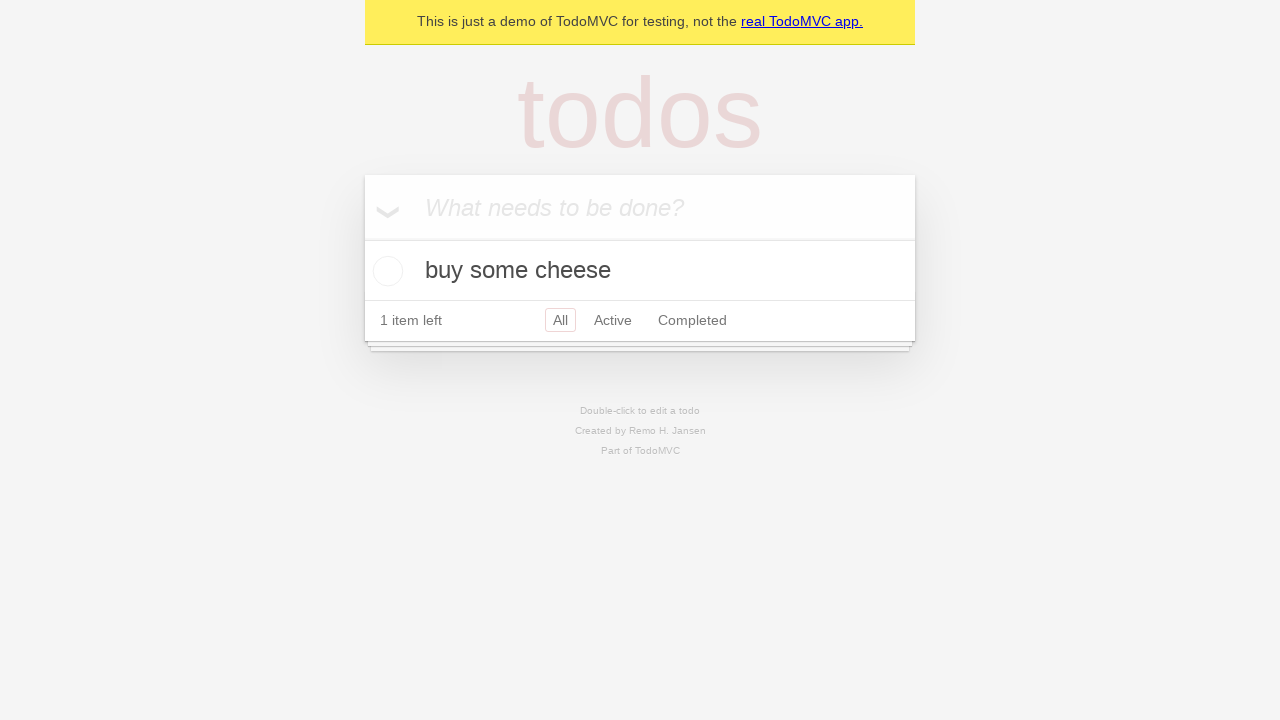

Filled input with 'feed the cat' on internal:attr=[placeholder="What needs to be done?"i]
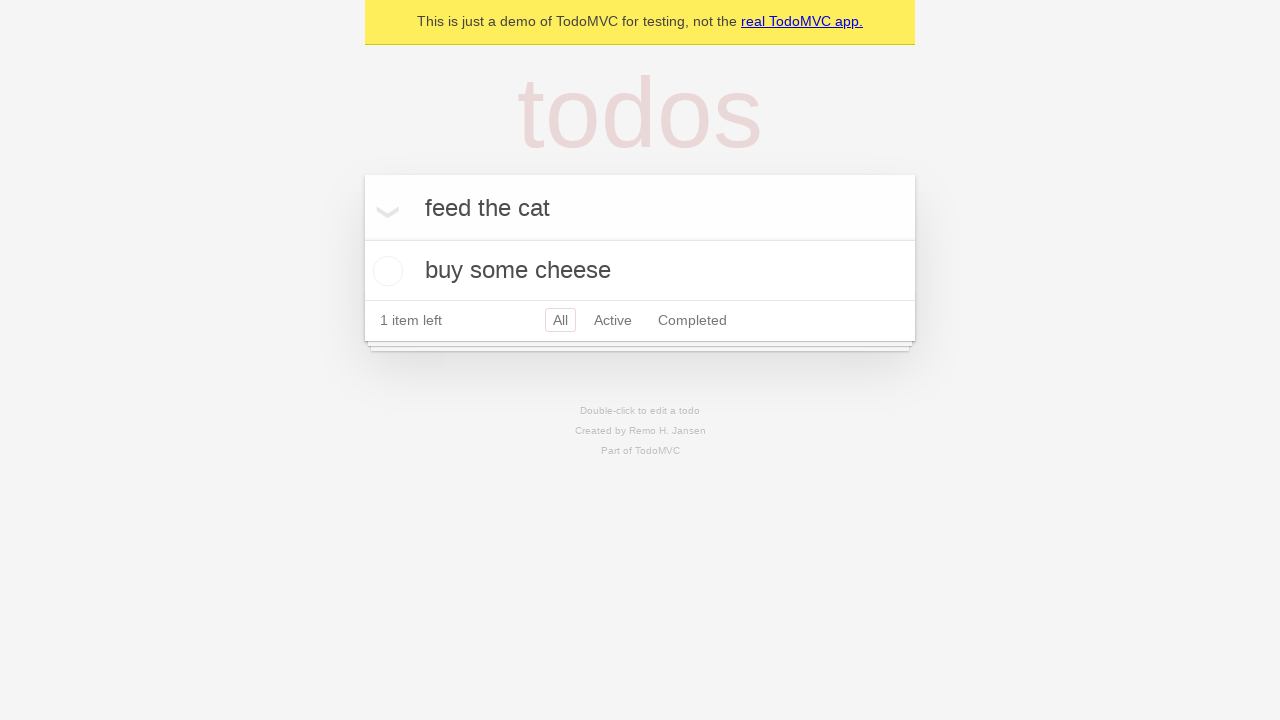

Pressed Enter to add second todo item on internal:attr=[placeholder="What needs to be done?"i]
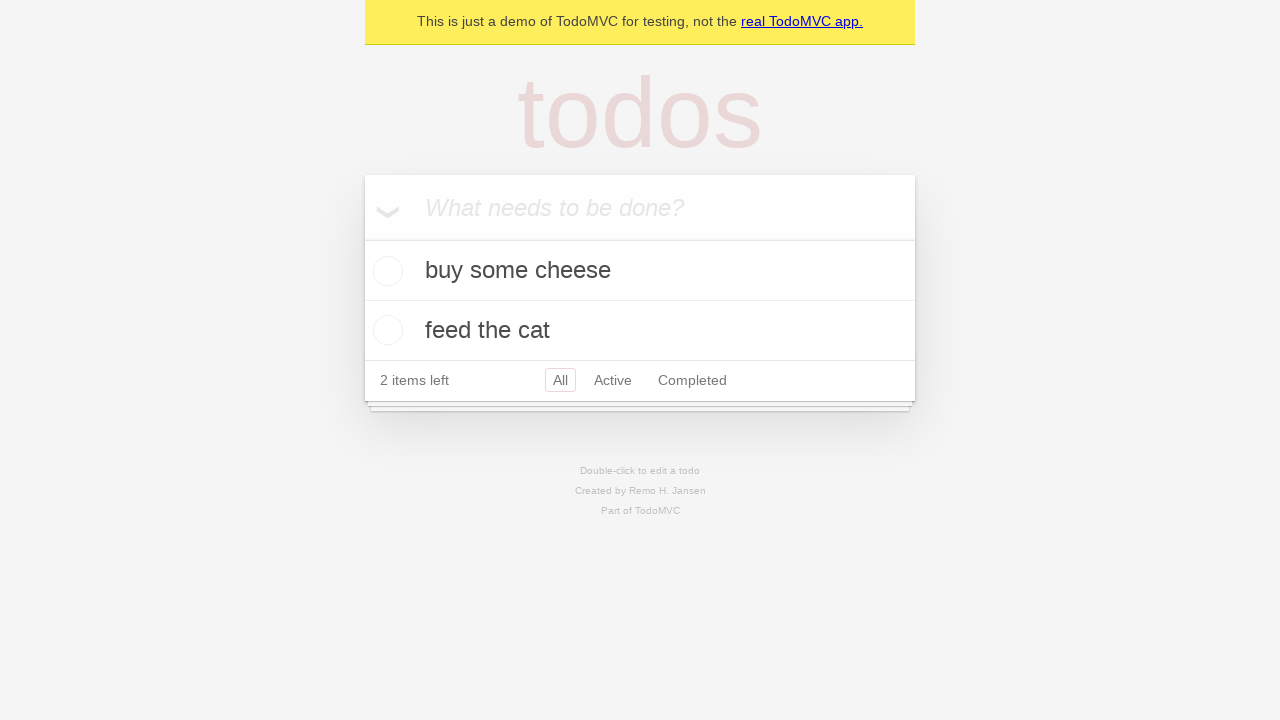

Filled input with 'book a doctors appointment' on internal:attr=[placeholder="What needs to be done?"i]
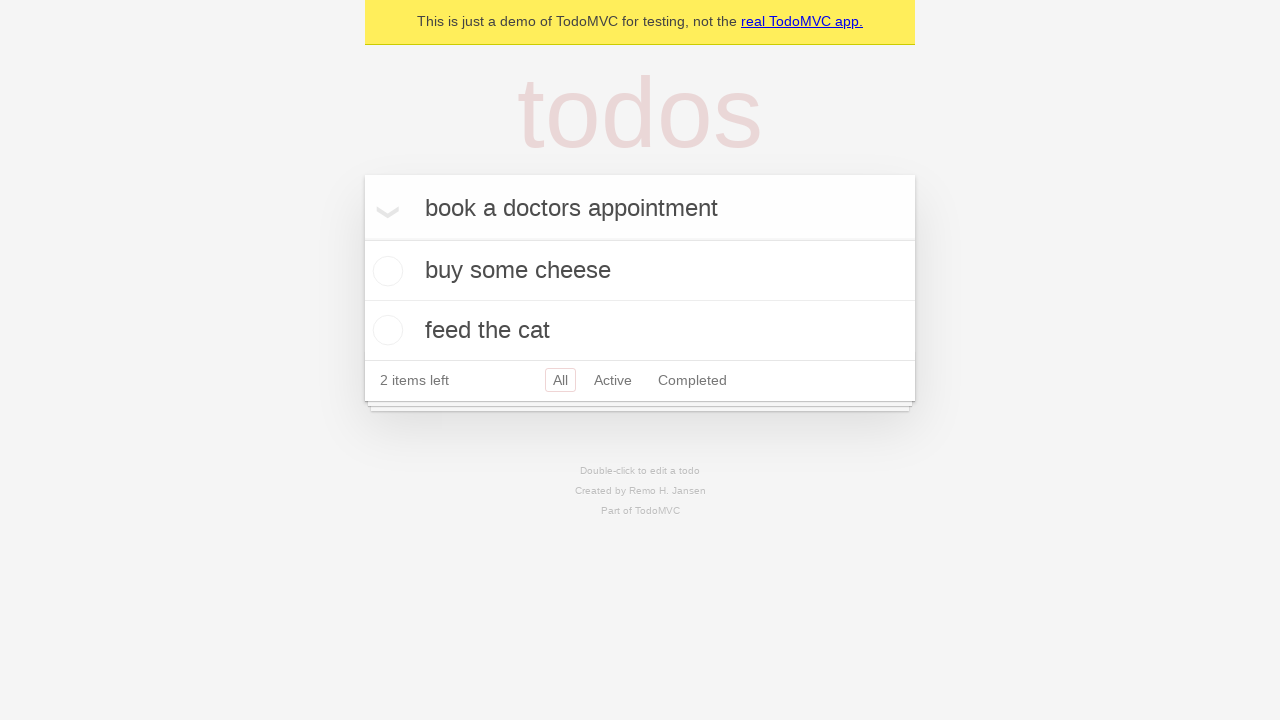

Pressed Enter to add third todo item on internal:attr=[placeholder="What needs to be done?"i]
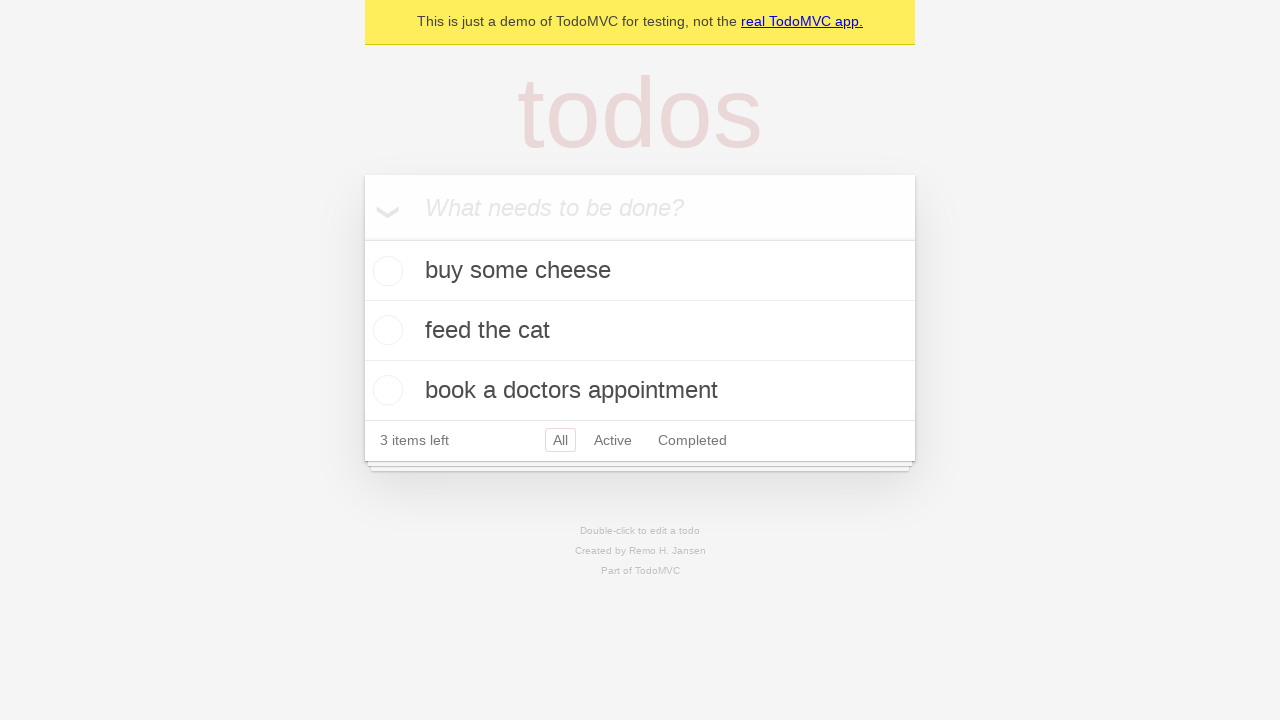

Todo counter element is now visible
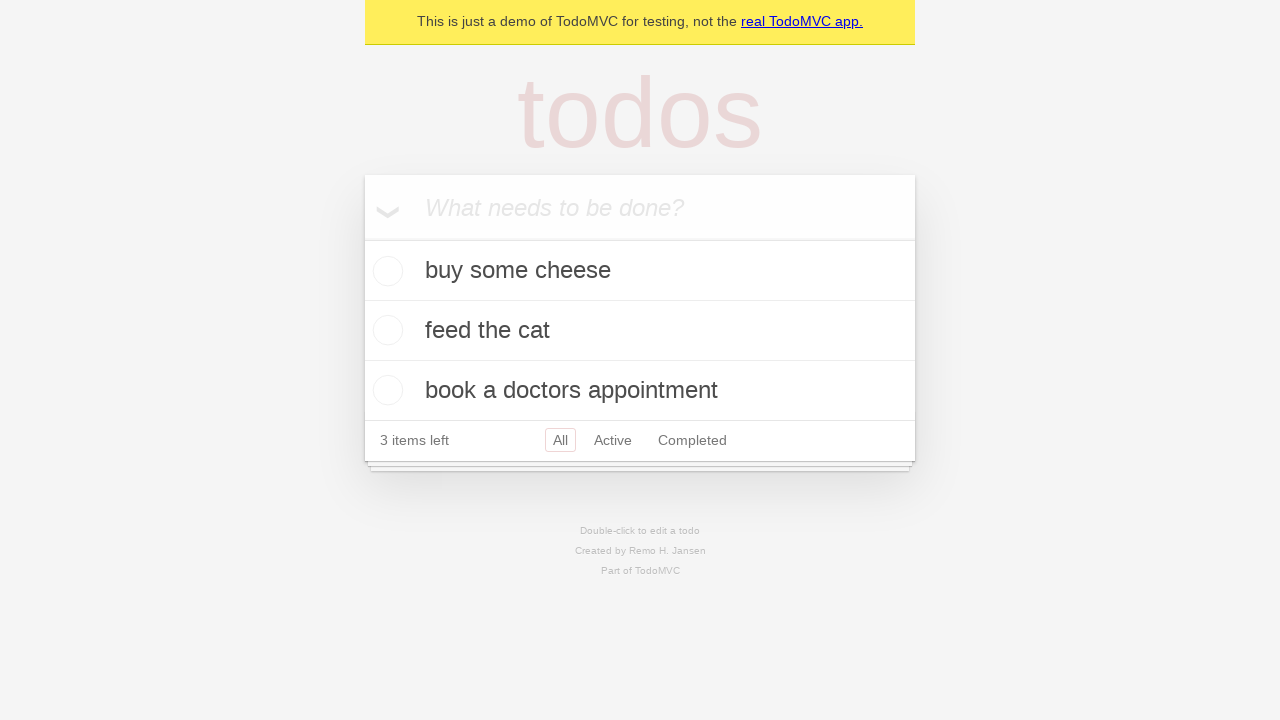

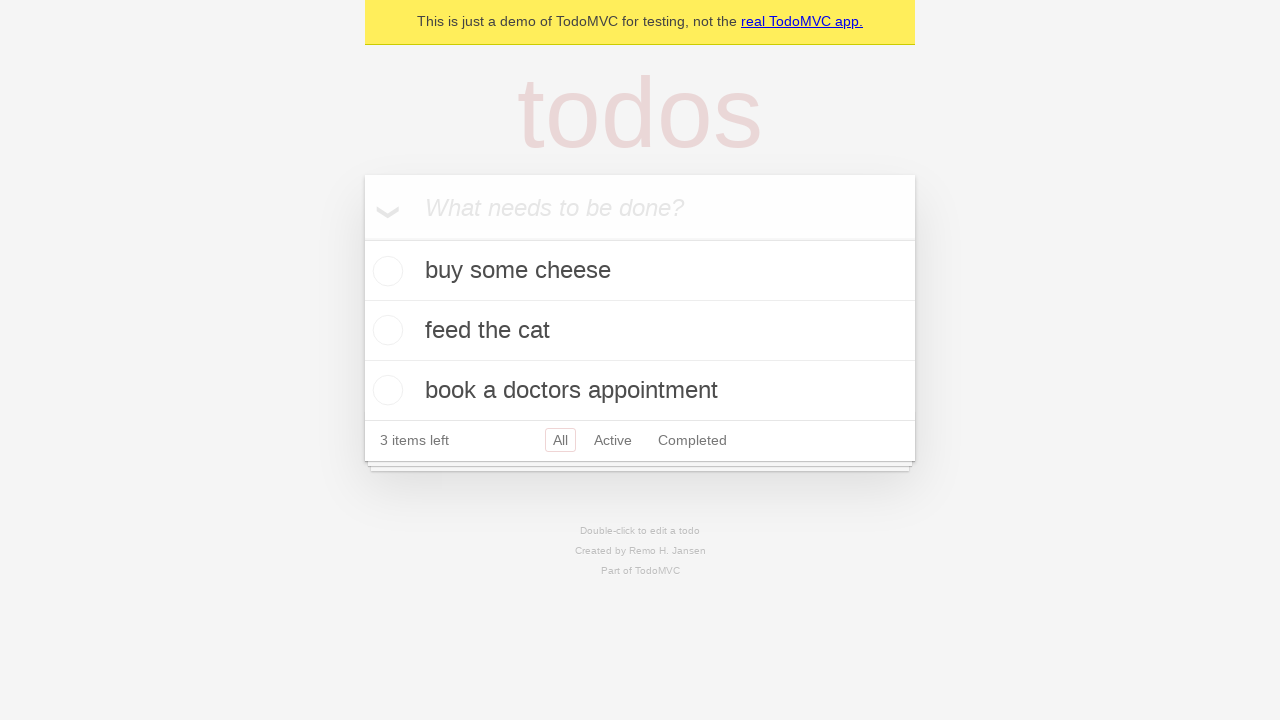